Tests the date picker functionality by entering a date value and pressing Enter to confirm the selection

Starting URL: https://formy-project.herokuapp.com/datepicker

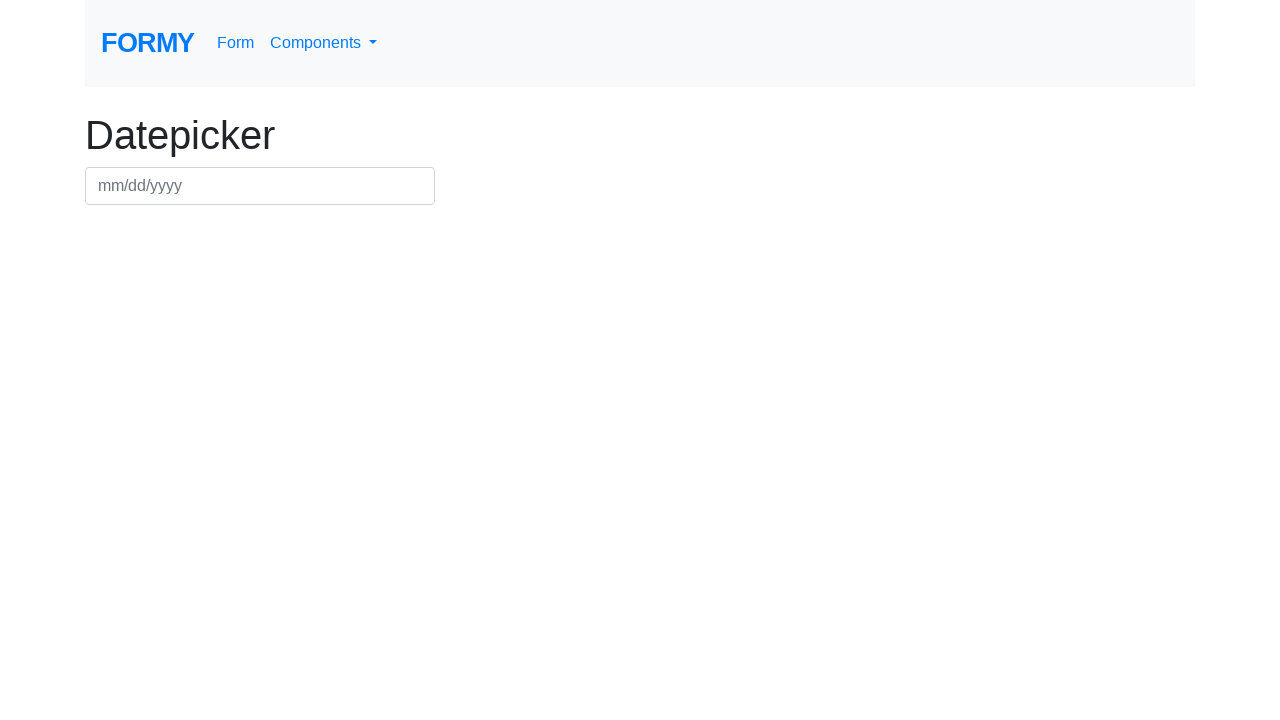

Filled date picker with date 03/15/2024 on #datepicker
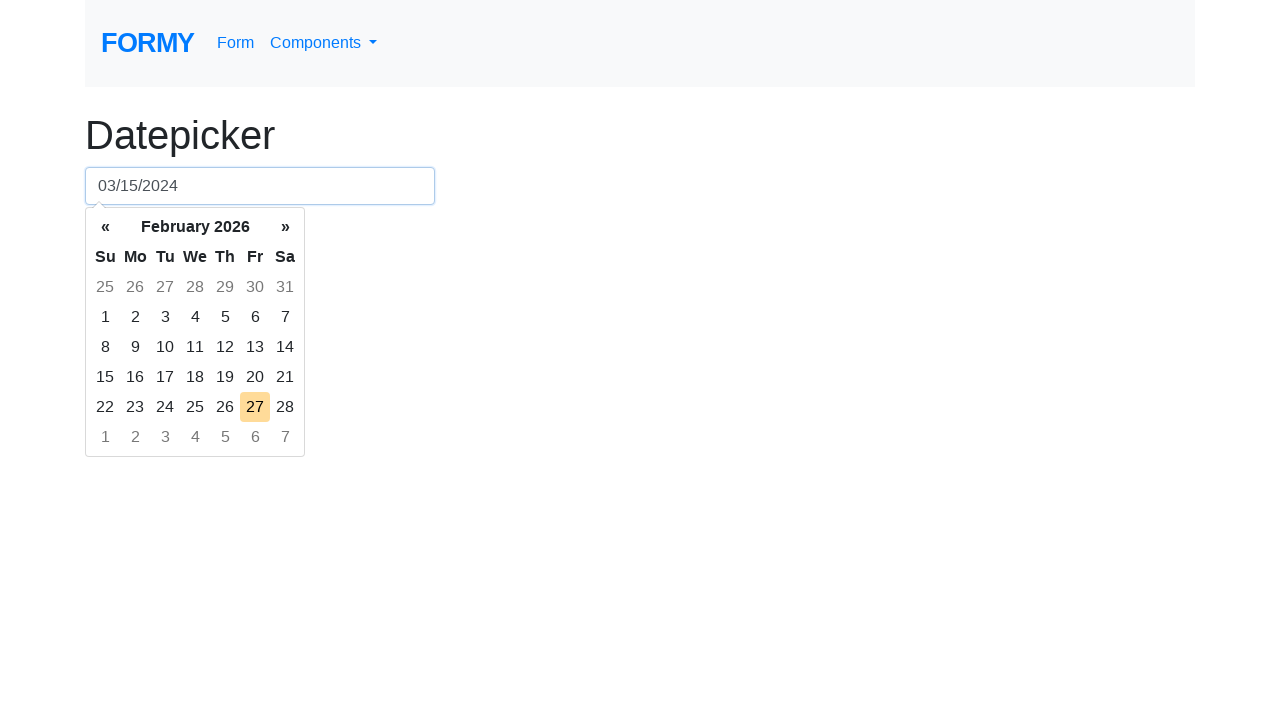

Pressed Enter to confirm date selection on #datepicker
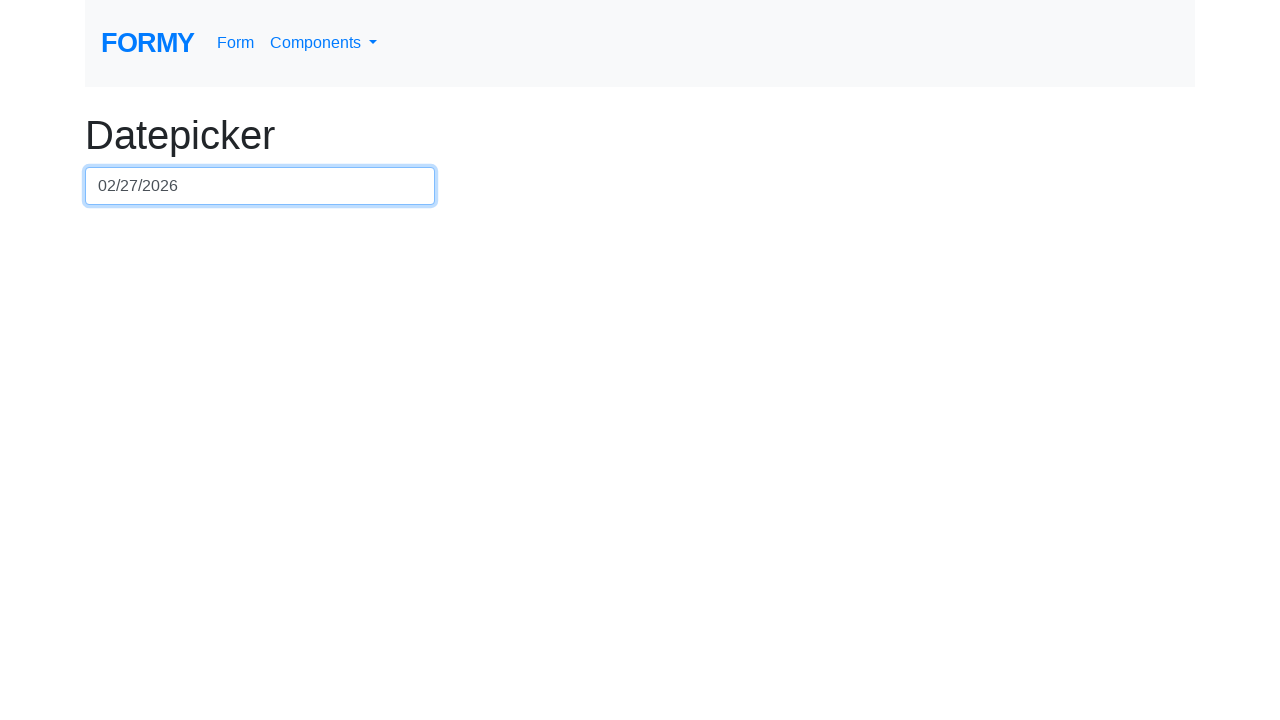

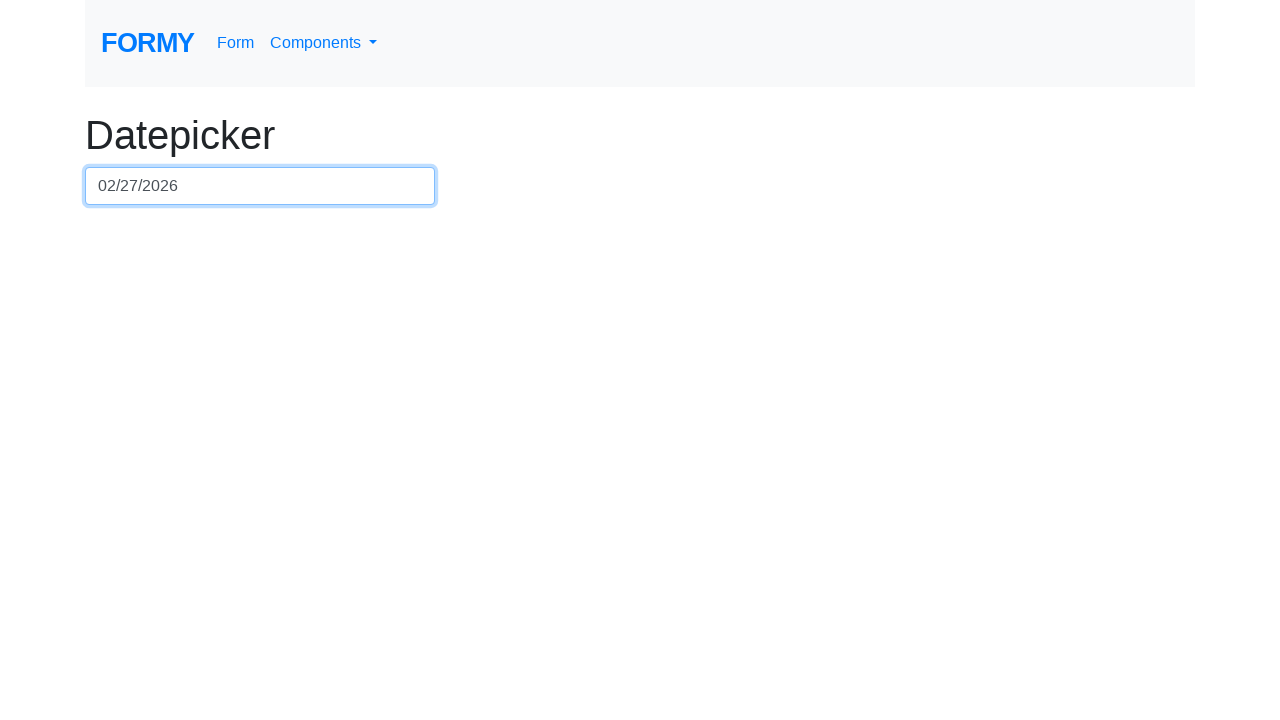